Tests browsing languages by letter by clicking on "Browse Languages" menu, then selecting letter "M" from the submenu, and verifying that displayed languages start with that letter.

Starting URL: https://www.99-bottles-of-beer.net/

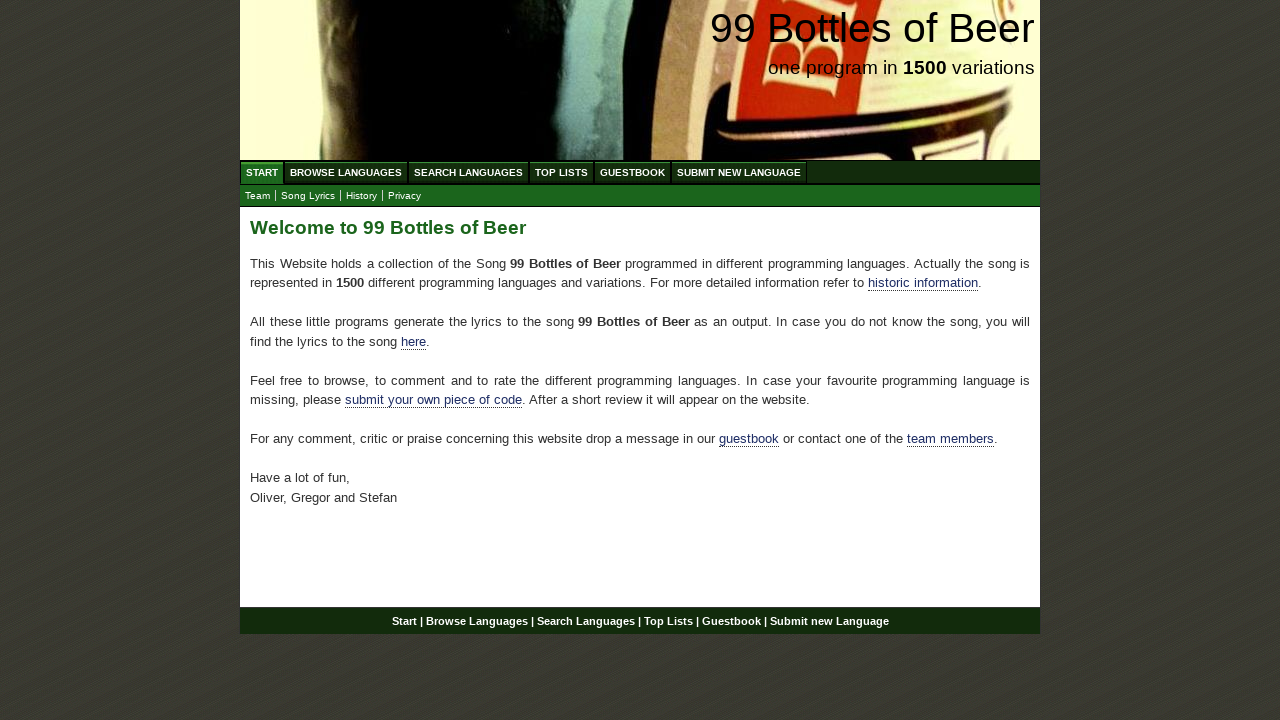

Clicked 'Browse Languages' menu item at (346, 172) on xpath=//div[@id='navigation']//a[@href='/abc.html']
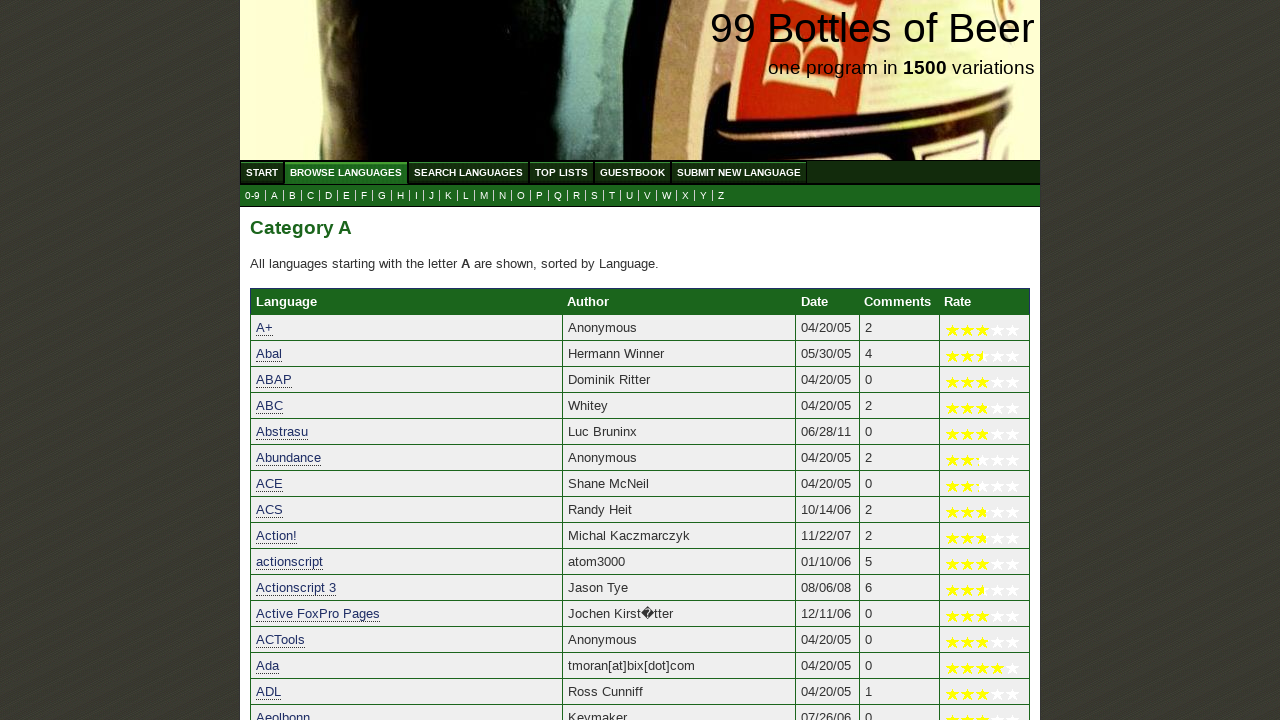

Clicked letter 'M' in the submenu at (484, 196) on xpath=//div/ul[@id='submenu']/li/a[@href='m.html']
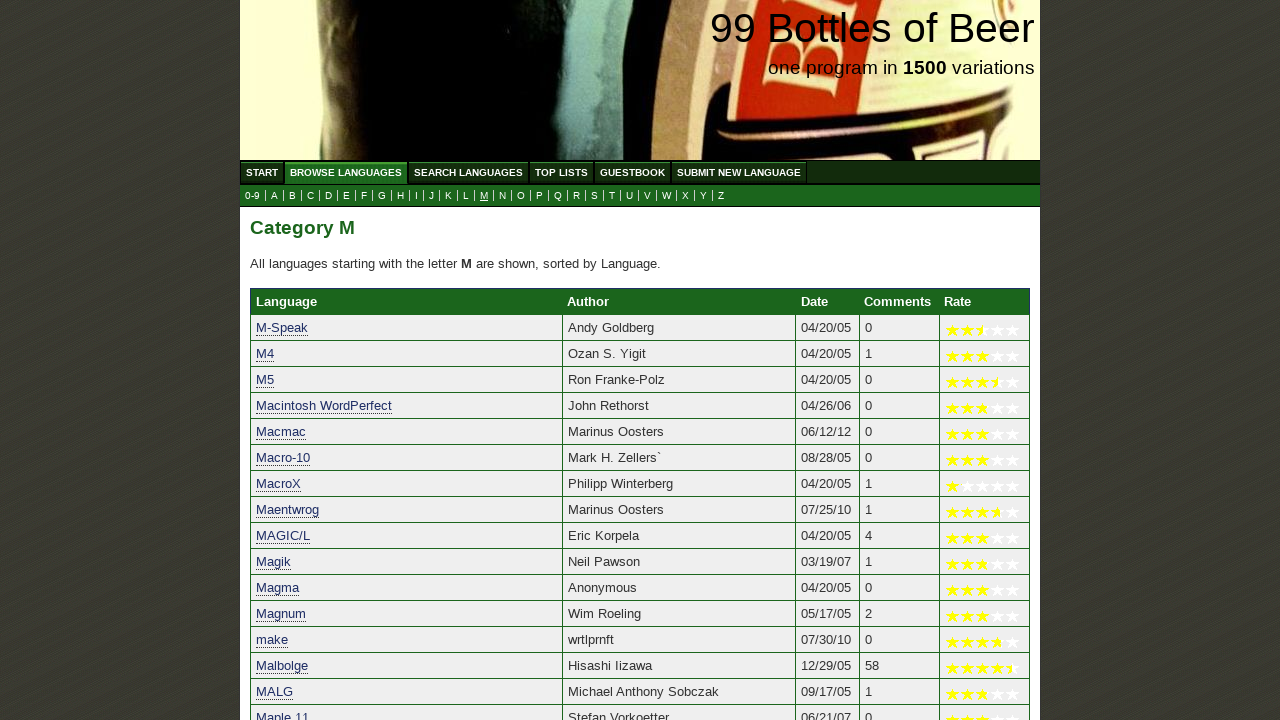

Languages list with letter 'M' loaded
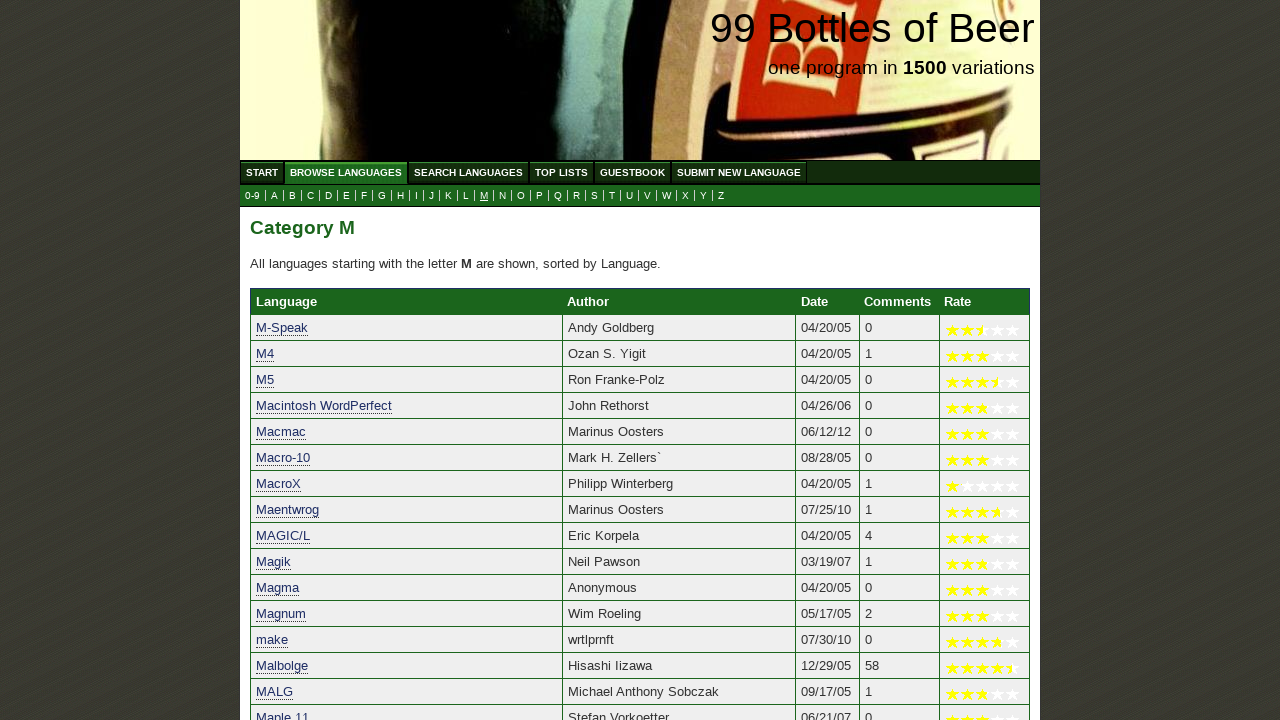

Verified that languages starting with 'M' are displayed (count > 0)
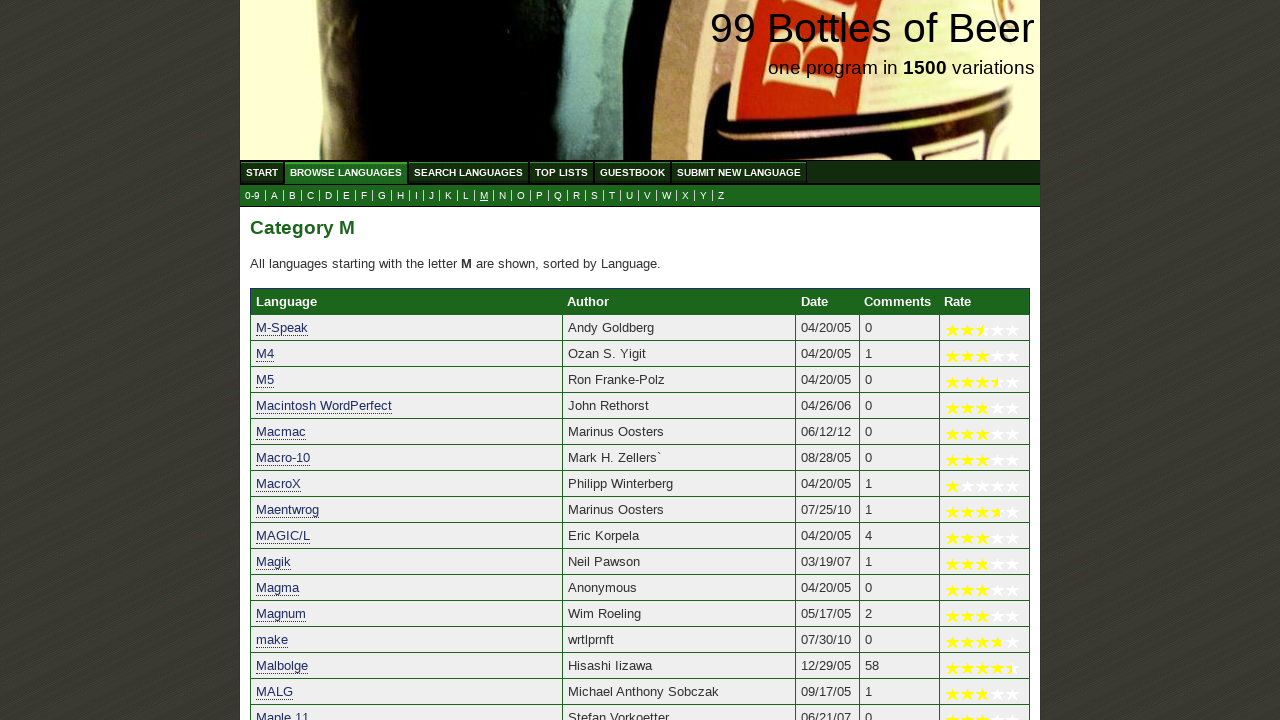

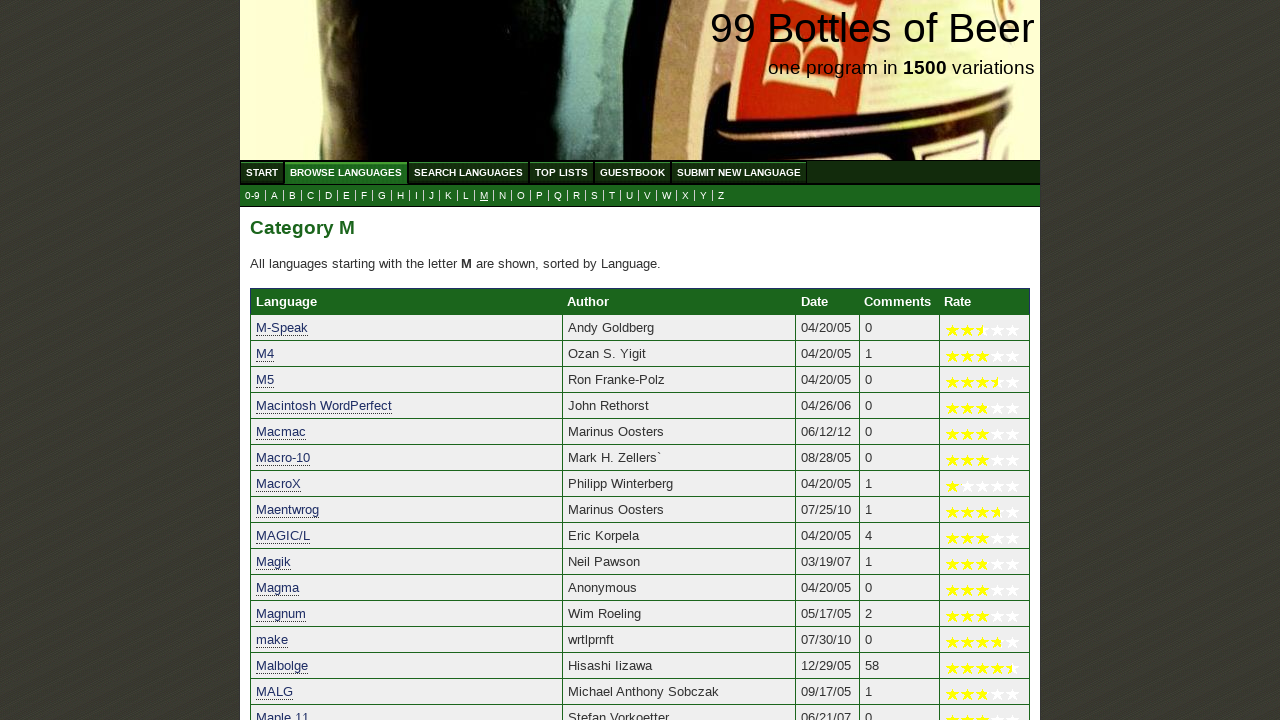